Tests nested iframe navigation by clicking on the nested frames link, switching to the top frame, then to the middle frame, and verifying the content element is accessible.

Starting URL: https://the-internet.herokuapp.com/

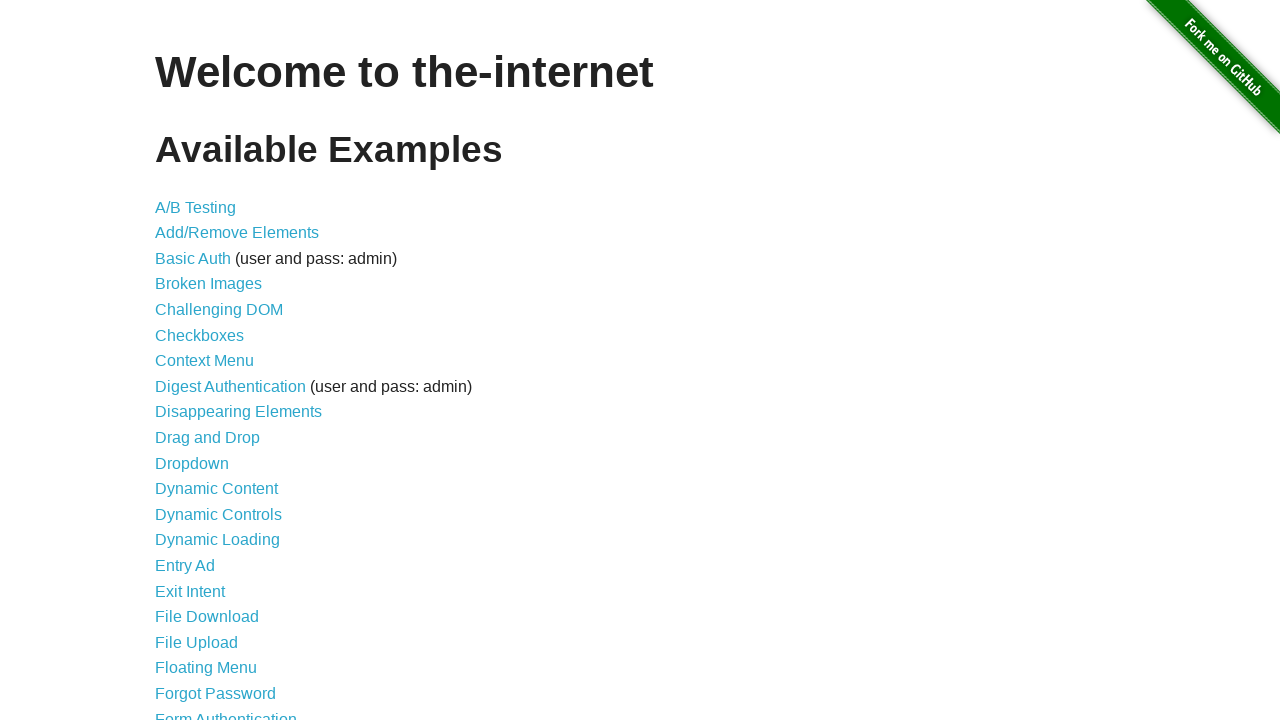

Clicked on the nested frames link at (210, 395) on a[href='/nested_frames']
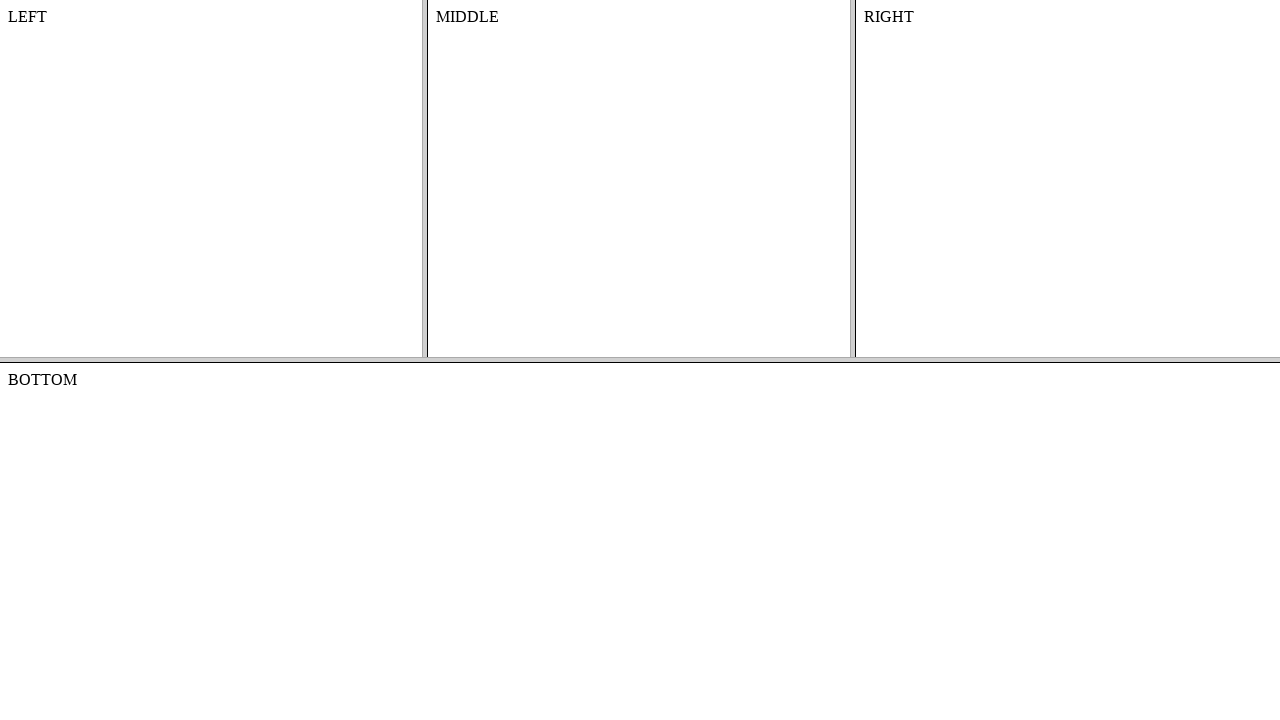

Located the top frame
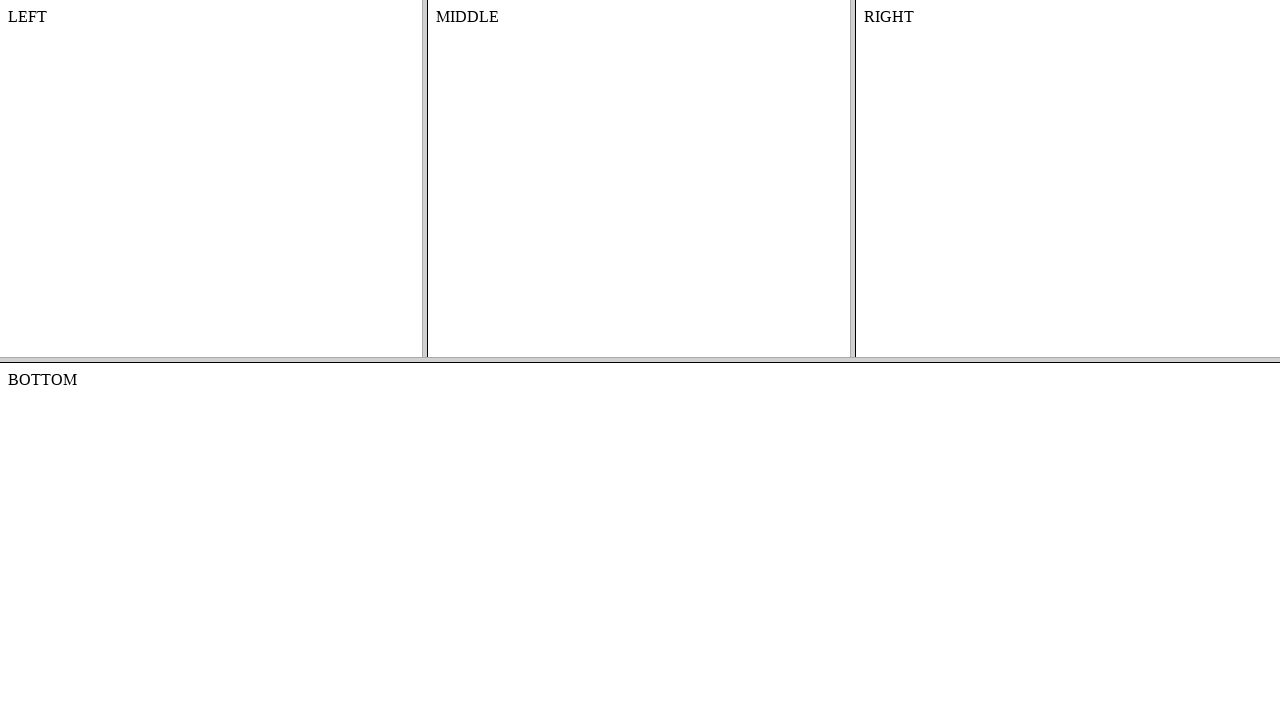

Located the middle frame within the top frame
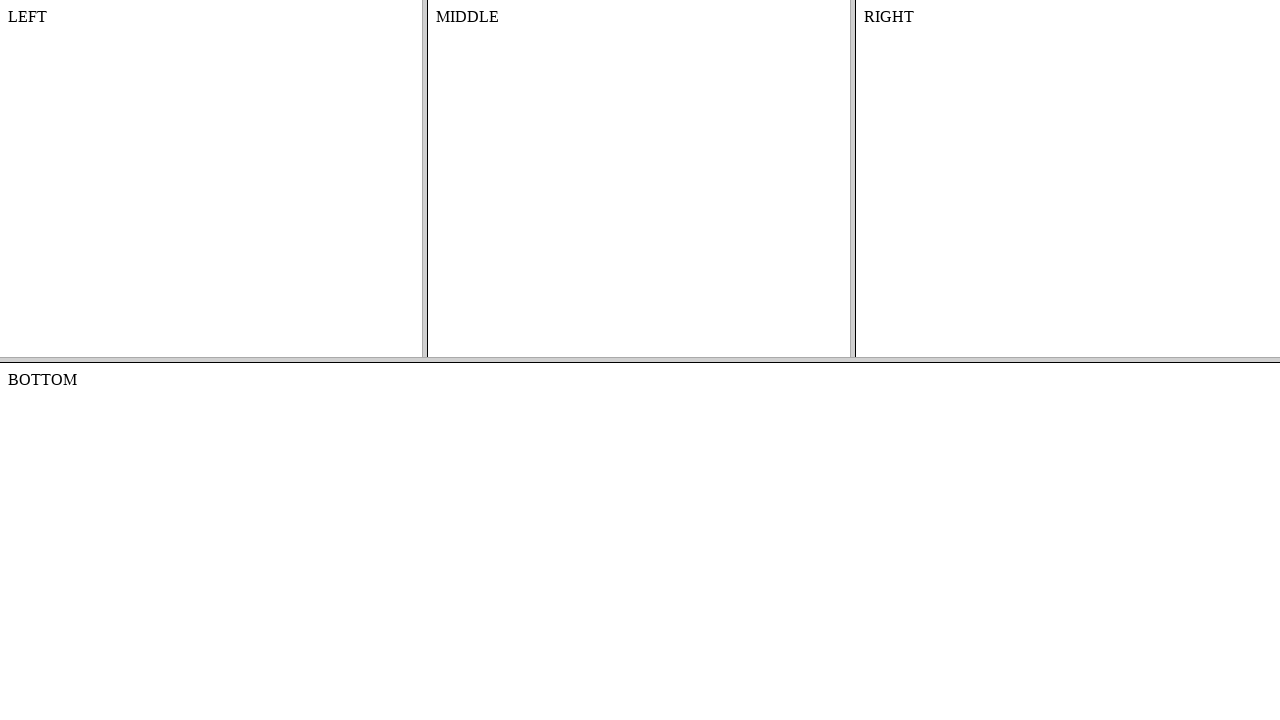

Verified the content element is present in the middle frame
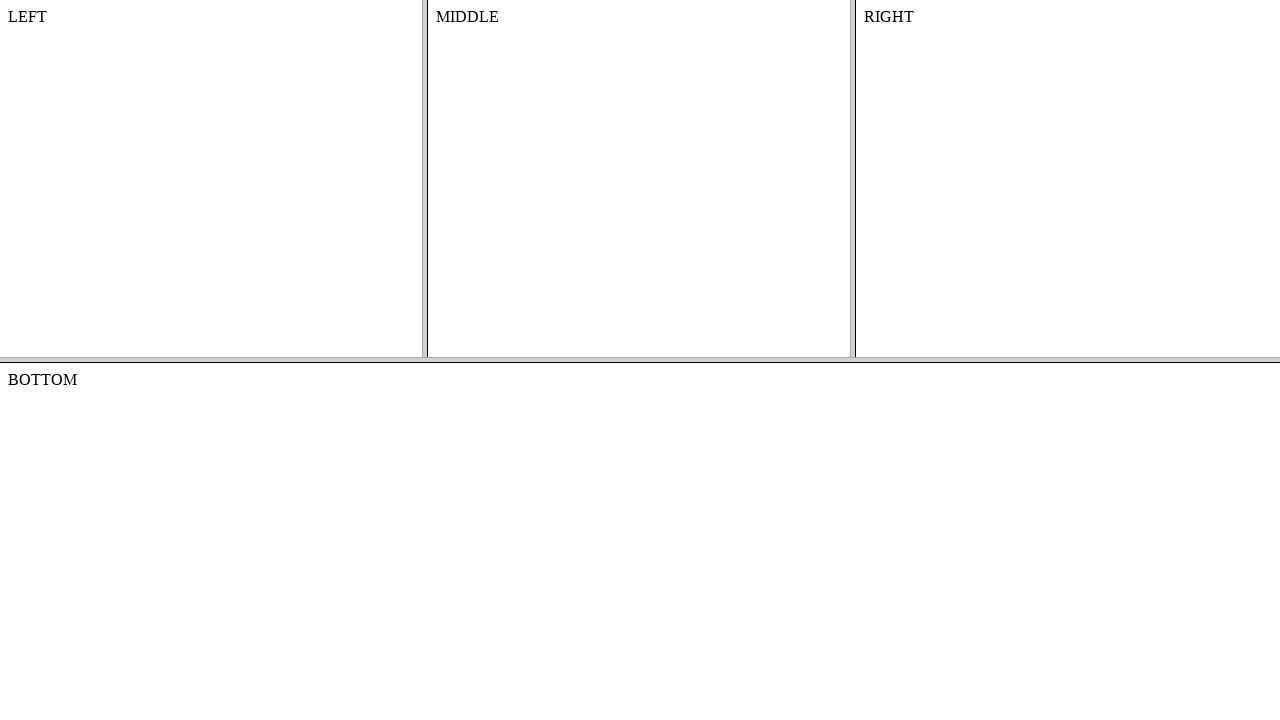

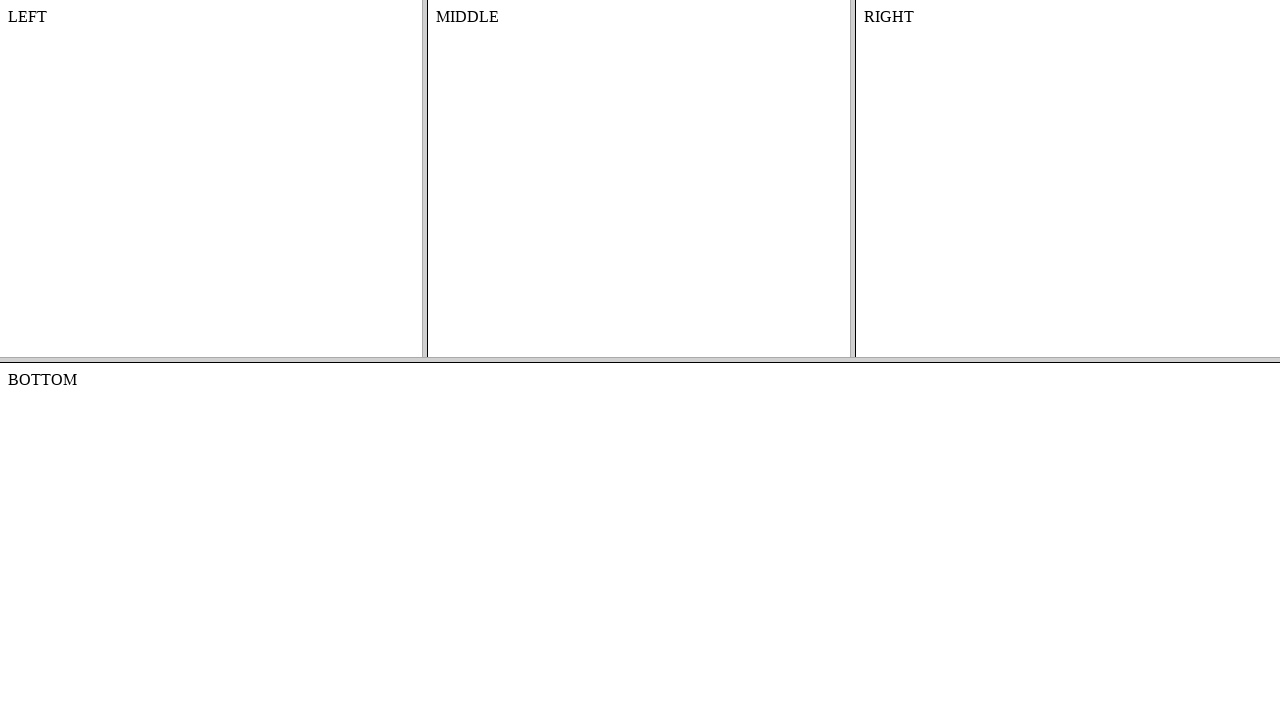